Tests adding todo items to the list by filling the input field and pressing Enter, then verifying the items appear in the list

Starting URL: https://demo.playwright.dev/todomvc

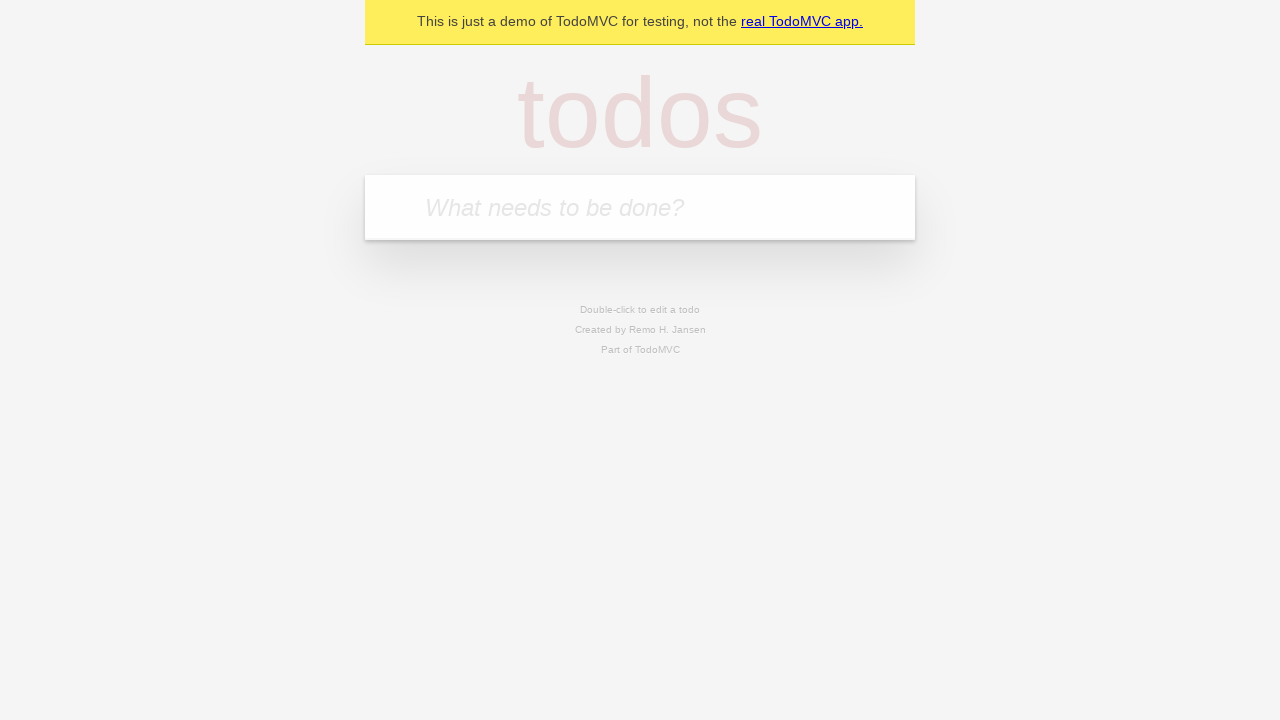

Filled input field with first todo 'buy some cheese' on internal:attr=[placeholder="What needs to be done?"i]
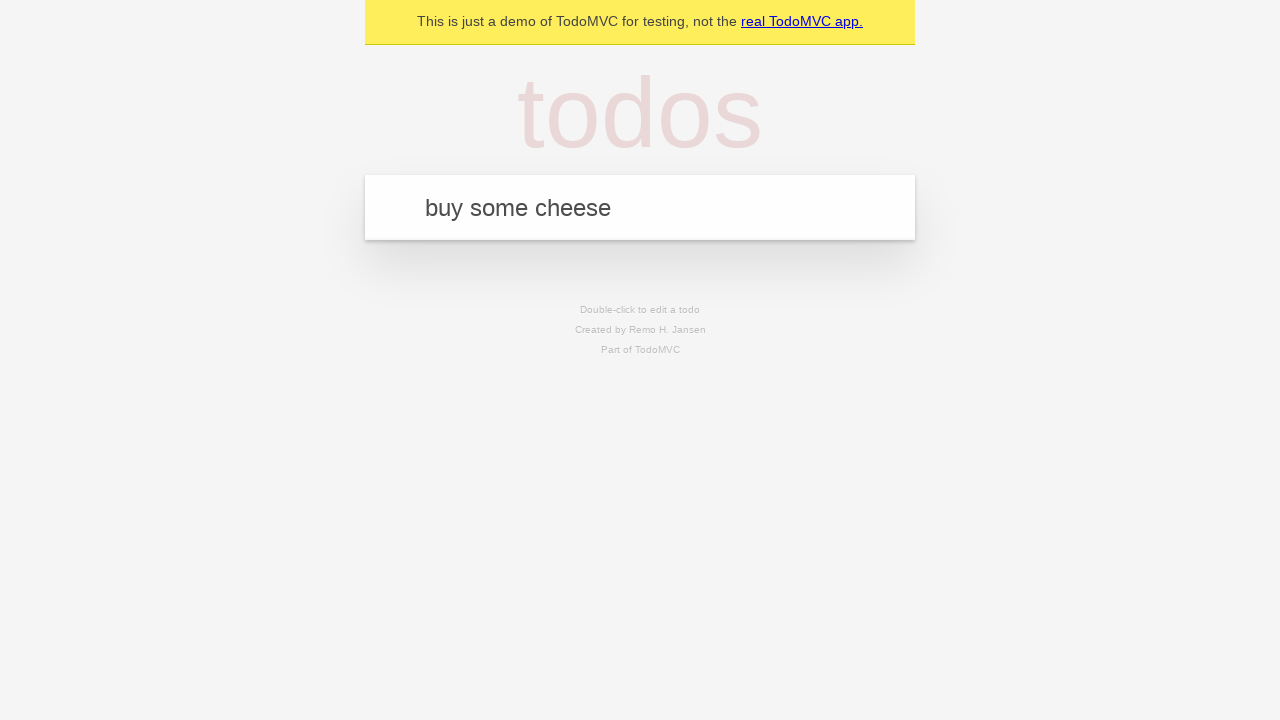

Pressed Enter to add first todo item on internal:attr=[placeholder="What needs to be done?"i]
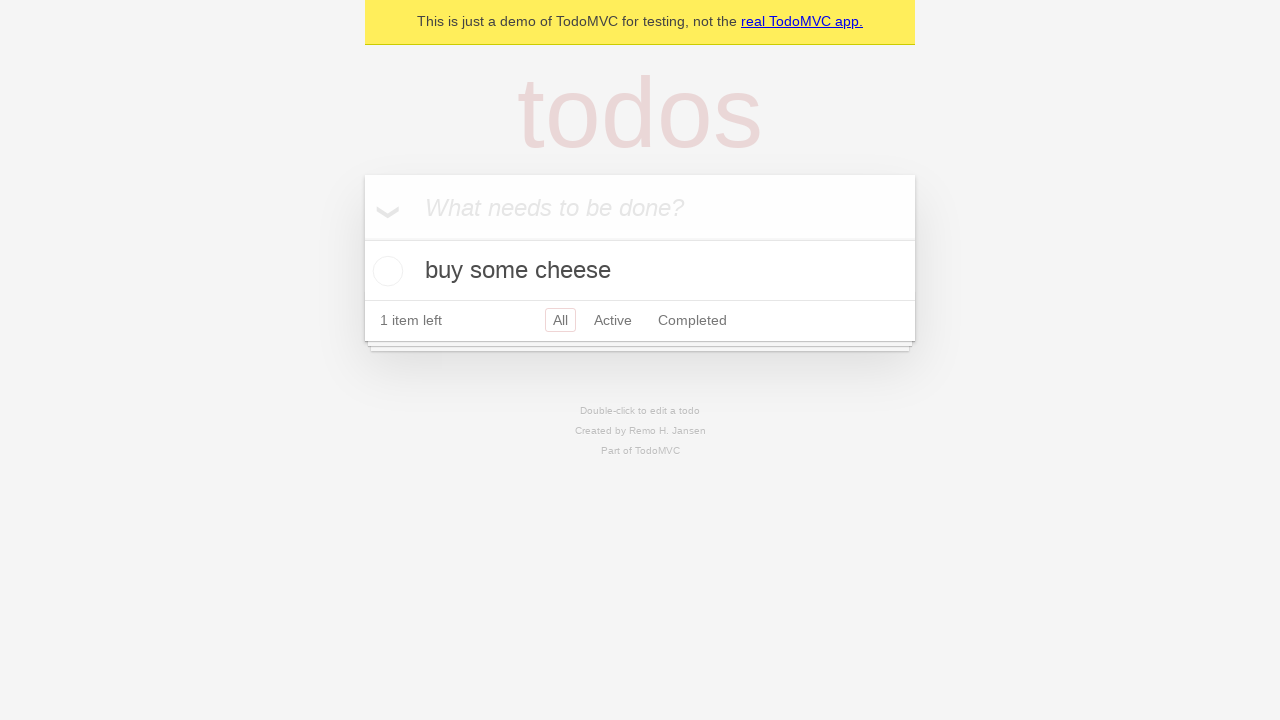

First todo item appeared in the list
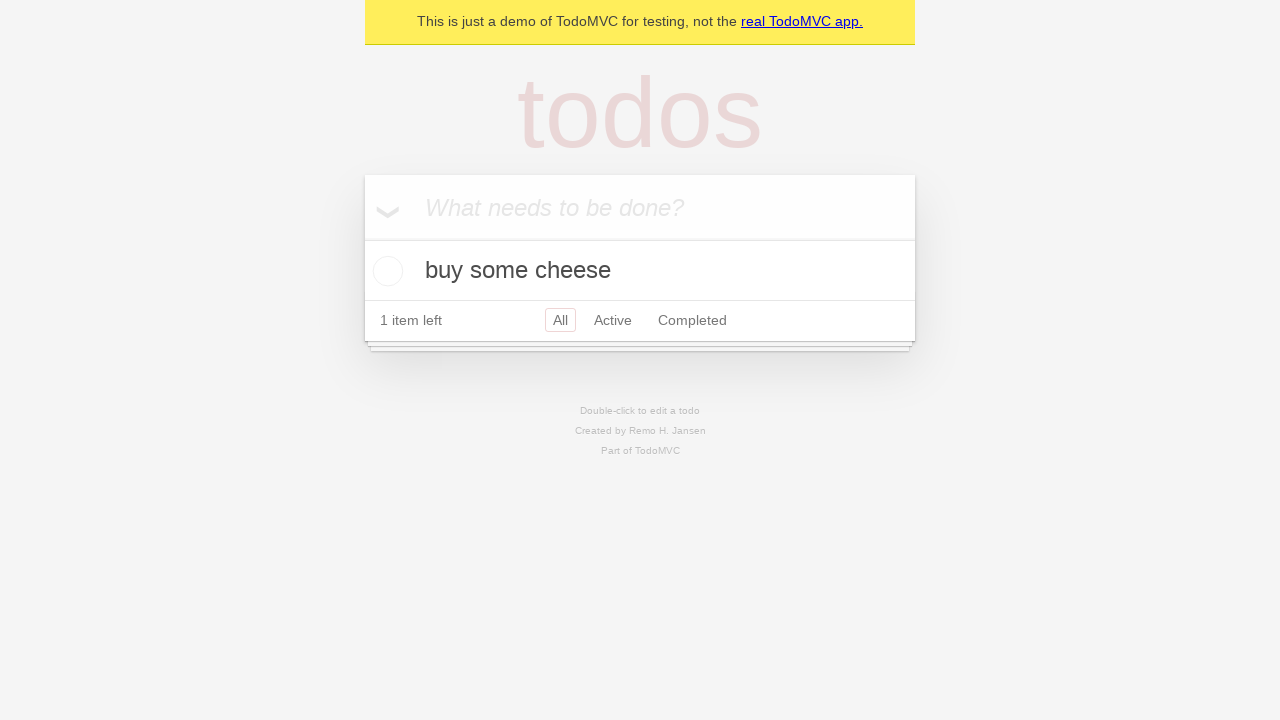

Filled input field with second todo 'feed the cat' on internal:attr=[placeholder="What needs to be done?"i]
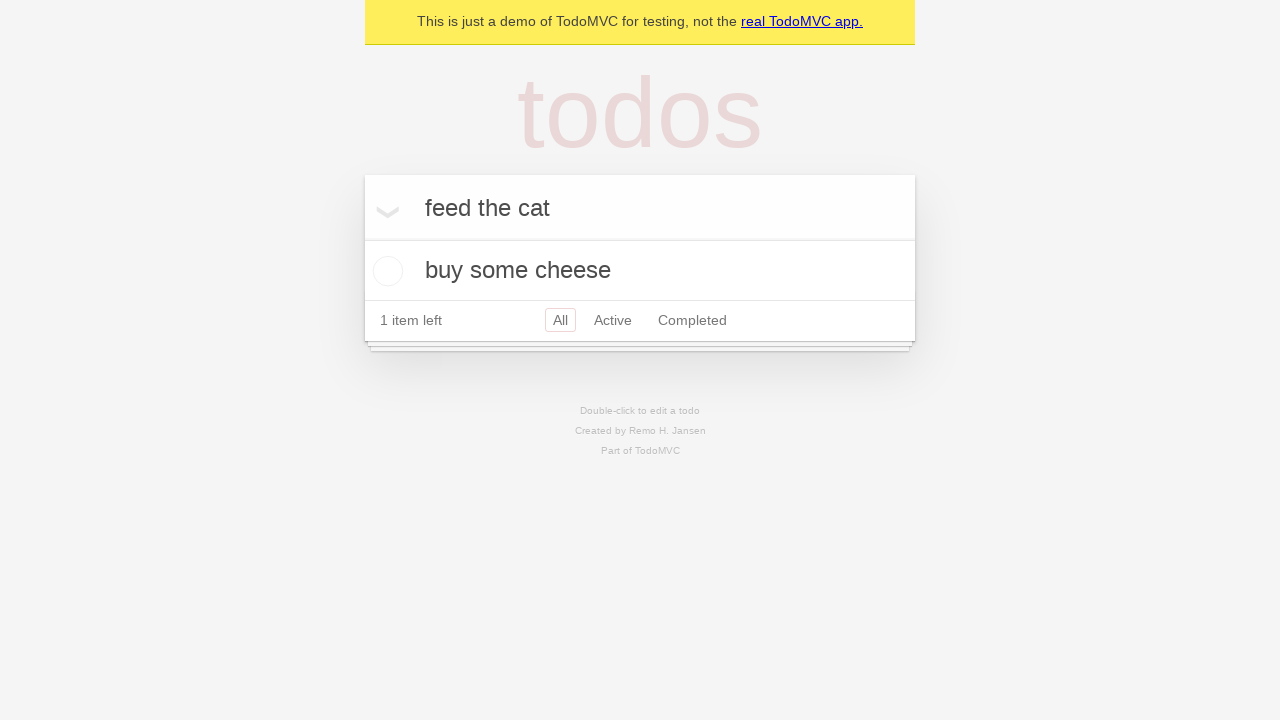

Pressed Enter to add second todo item on internal:attr=[placeholder="What needs to be done?"i]
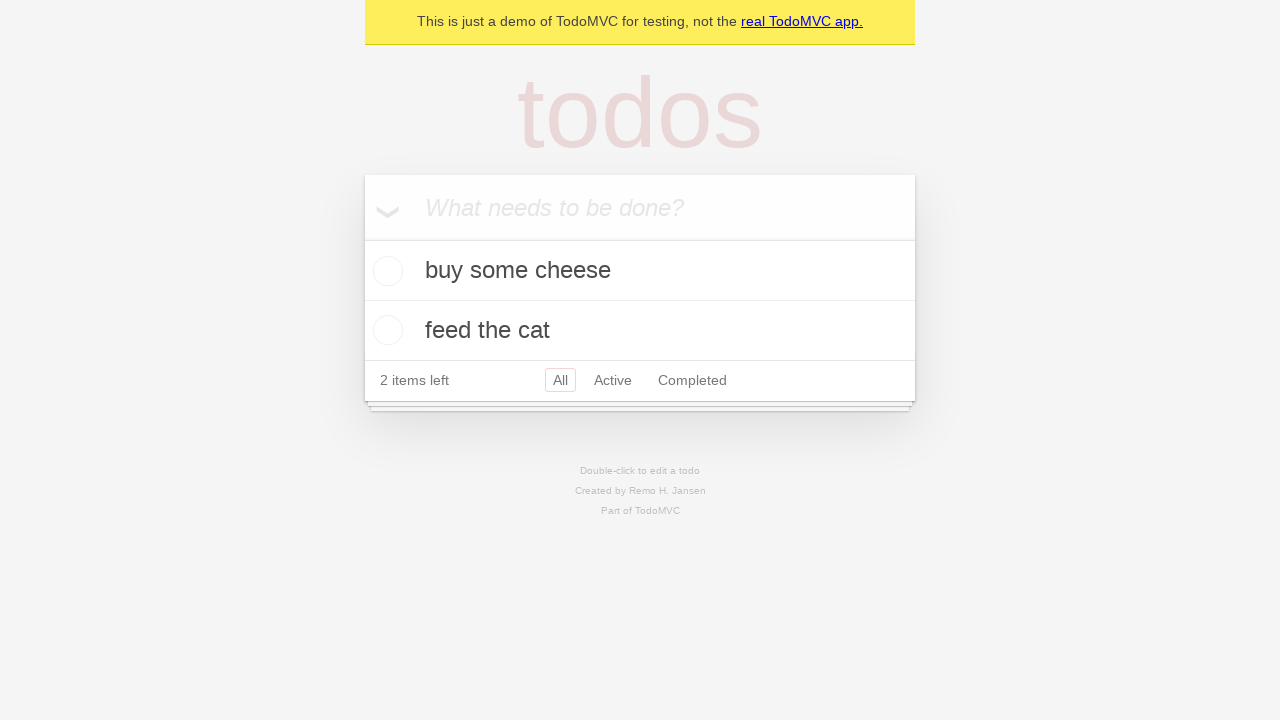

Second todo item appeared in the list
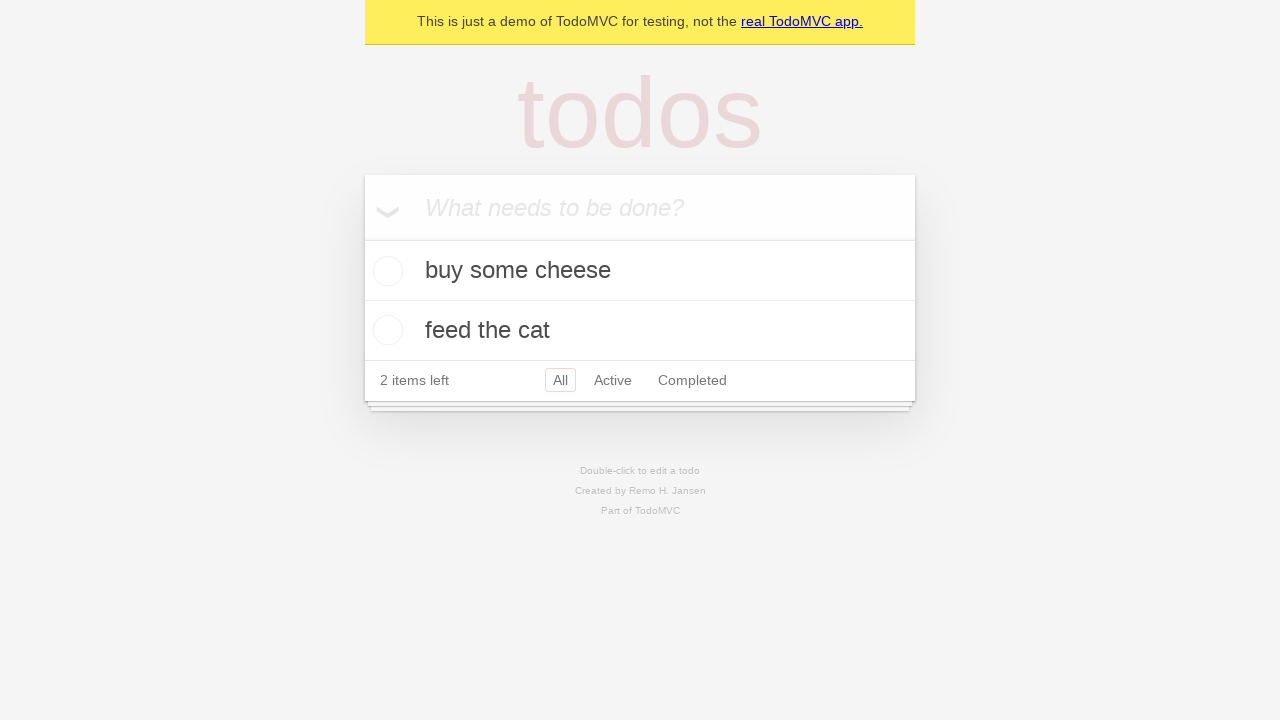

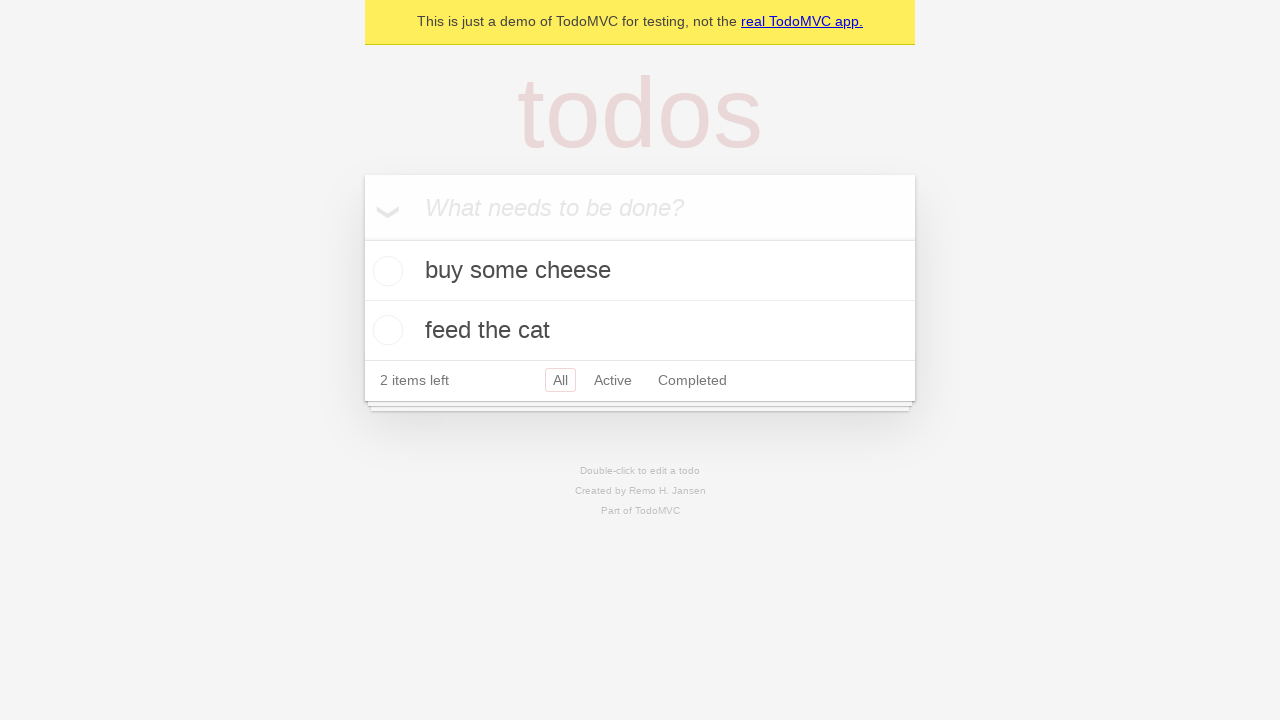